Navigates to WiseQuarter homepage and verifies the page loads by checking the URL contains "wisequarter"

Starting URL: https://www.wisequarter.com

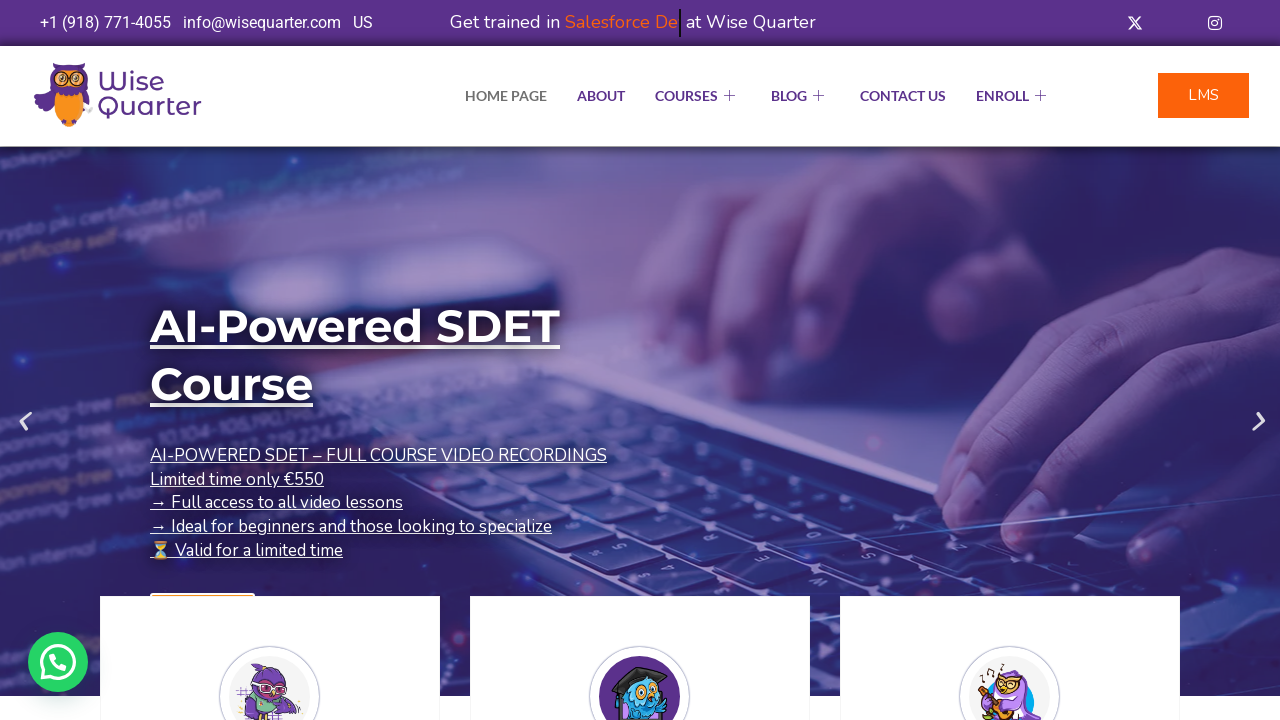

Navigated to WiseQuarter homepage at https://www.wisequarter.com
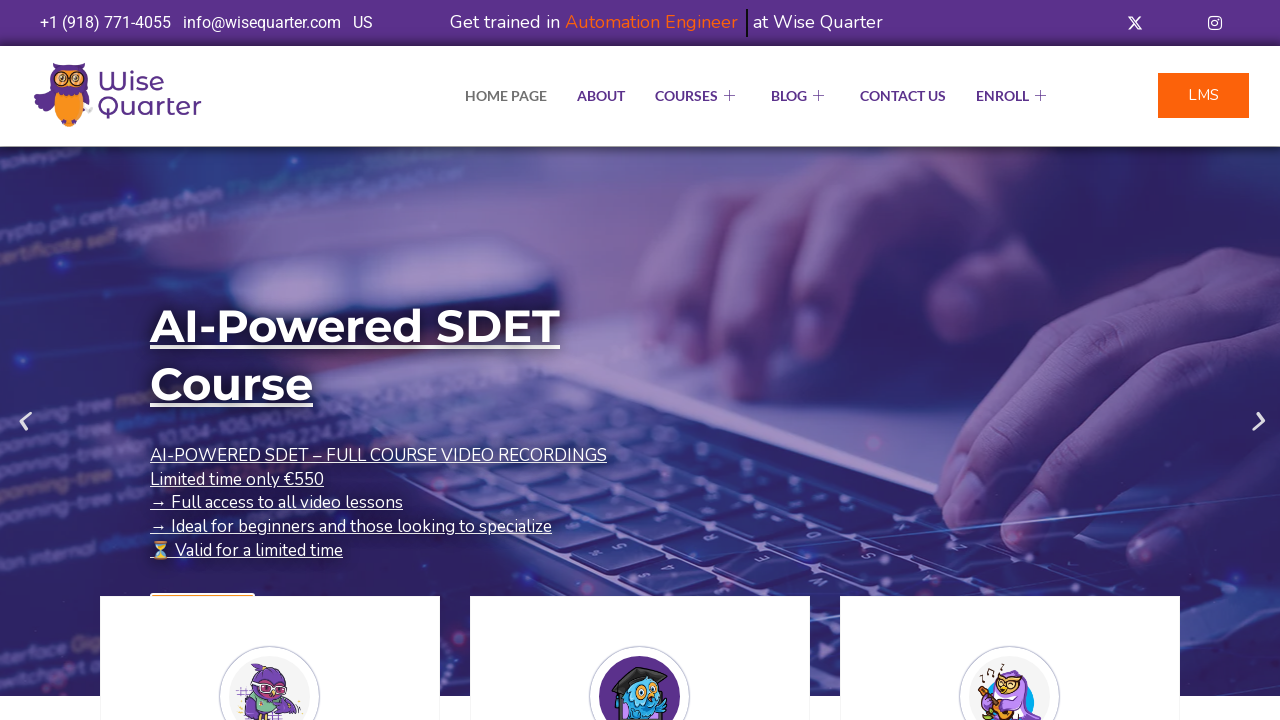

Verified that URL contains 'wisequarter'
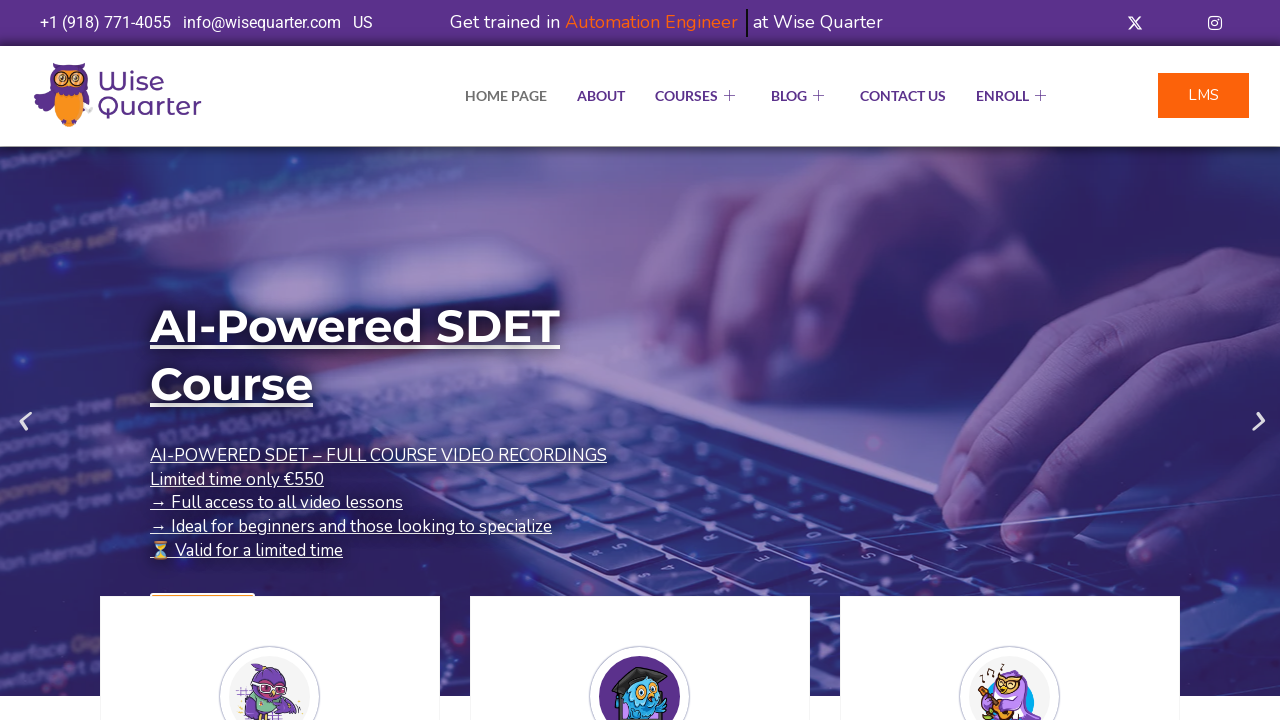

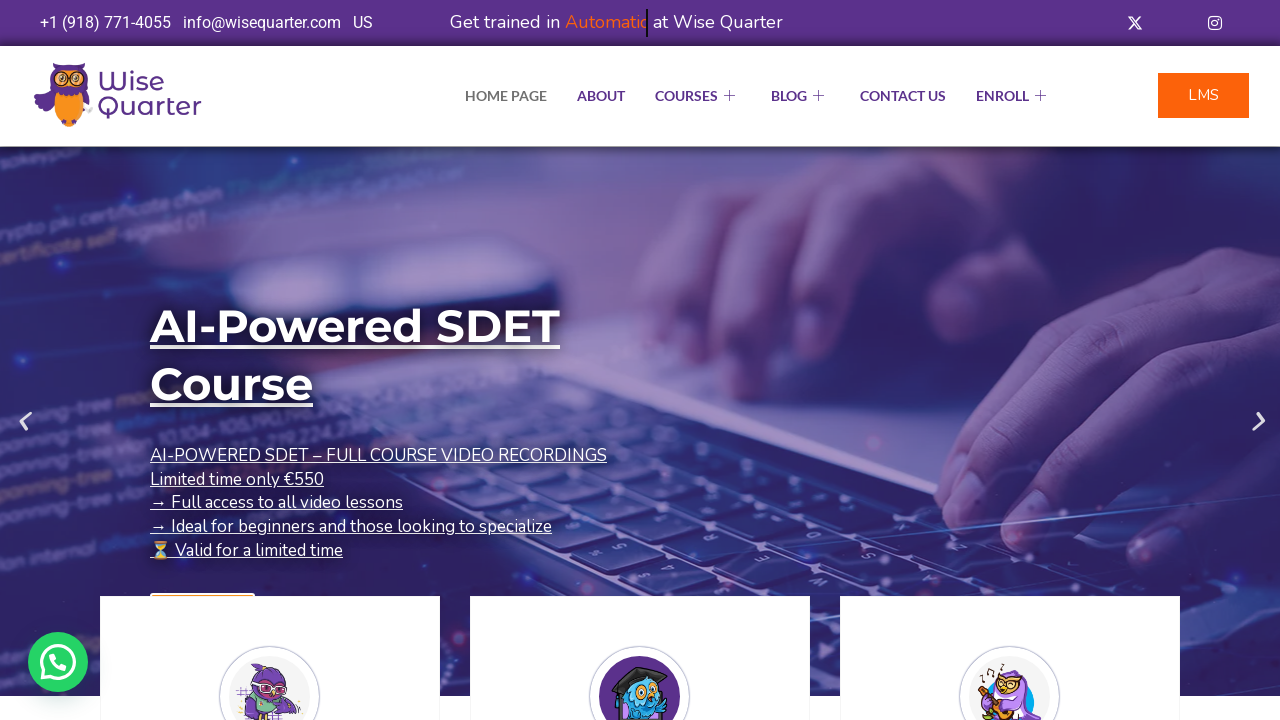